Tests dynamic element appearance by clicking a button and waiting for a paragraph element to appear, then verifying its text content says "Dopiero się pojawiłem!" (Polish for "I just appeared!")

Starting URL: https://testeroprogramowania.github.io/selenium/wait2.html

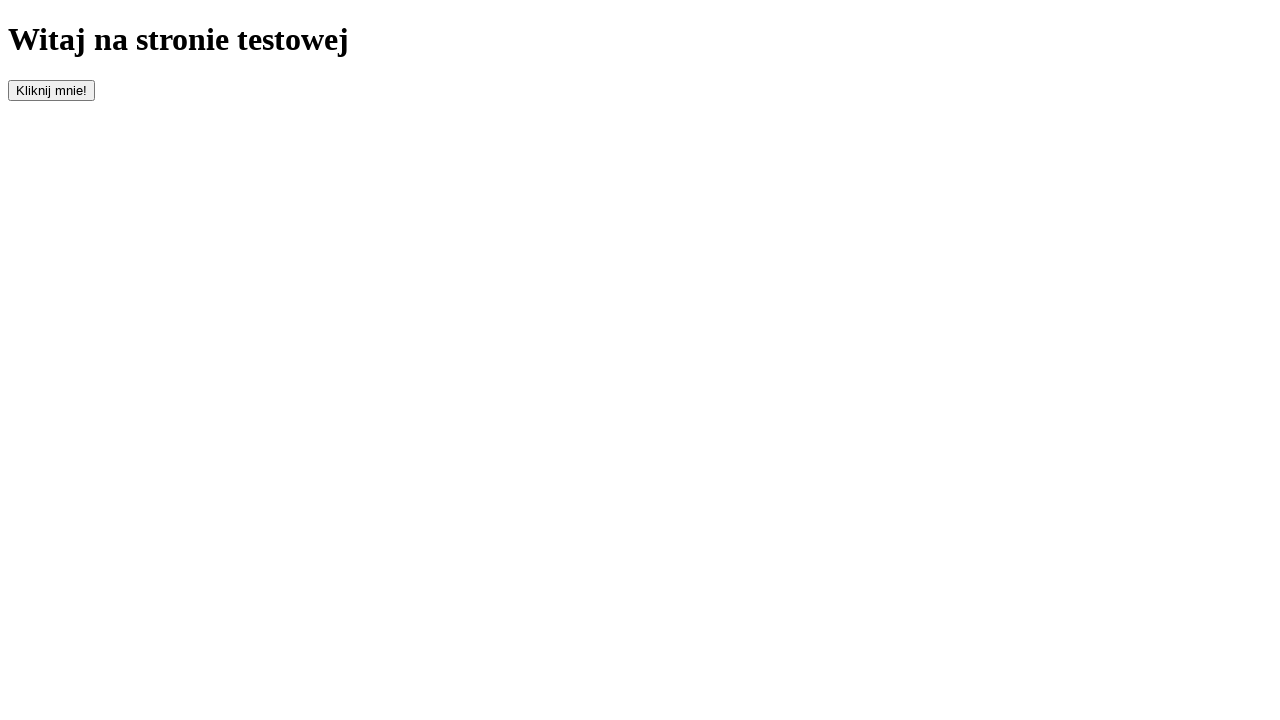

Clicked the button with id 'clickOnMe' to trigger dynamic element appearance at (52, 90) on #clickOnMe
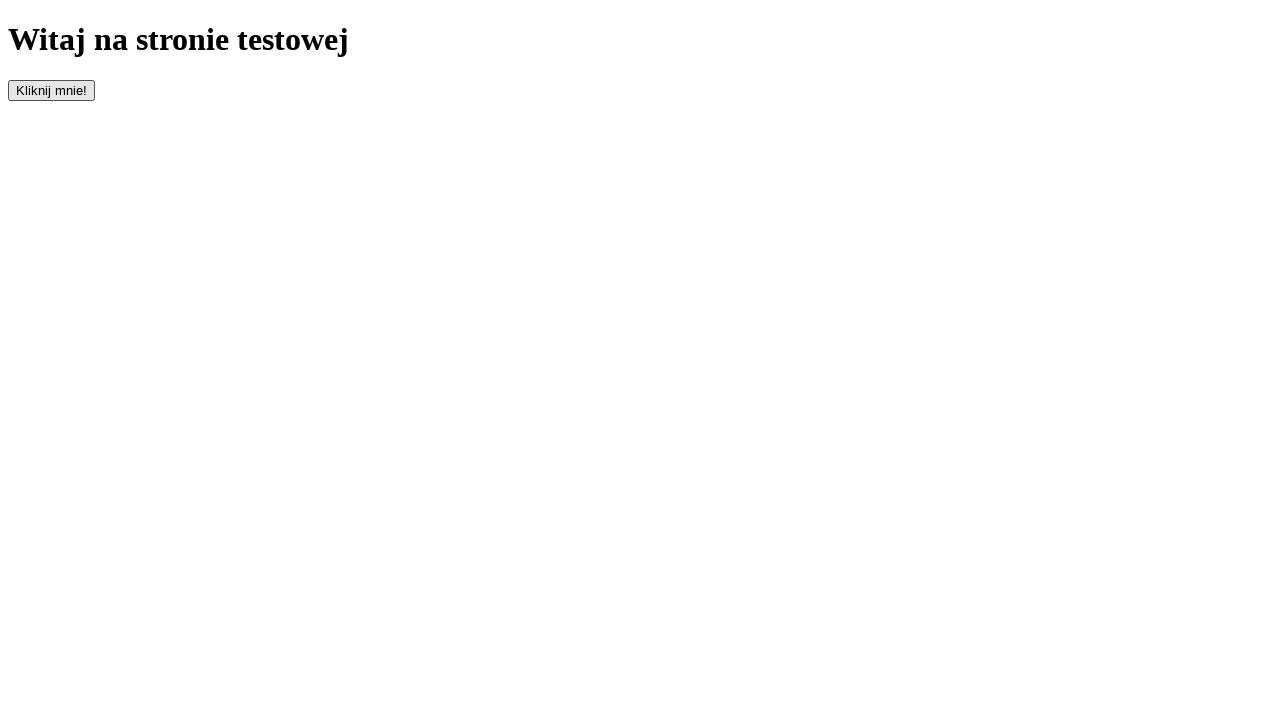

Waited for paragraph element to appear
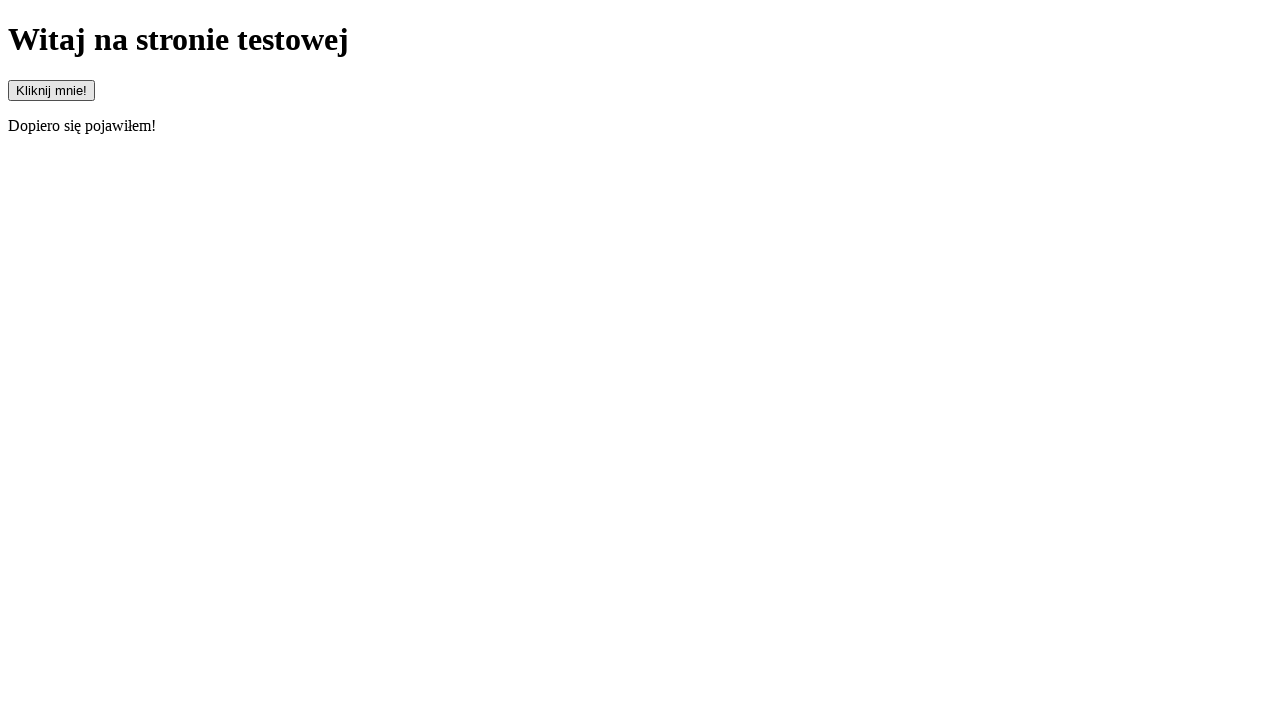

Retrieved paragraph text content
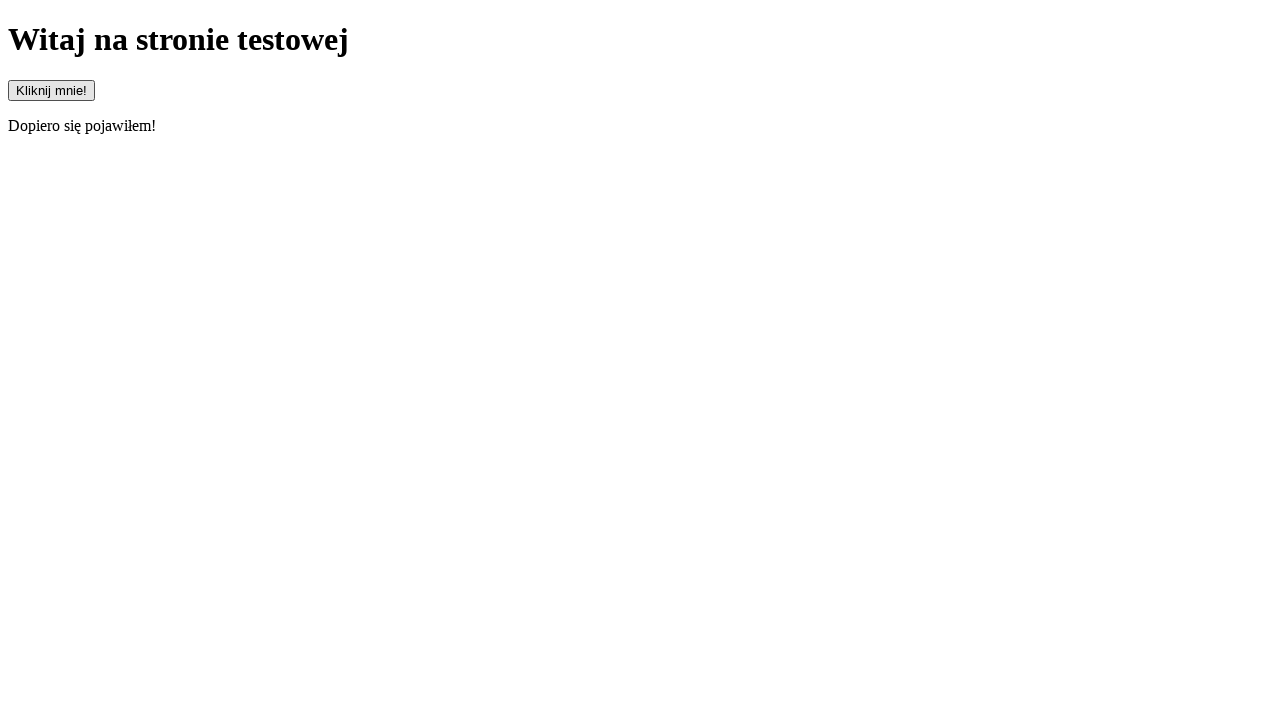

Verified paragraph text equals 'Dopiero się pojawiłem!' (I just appeared!)
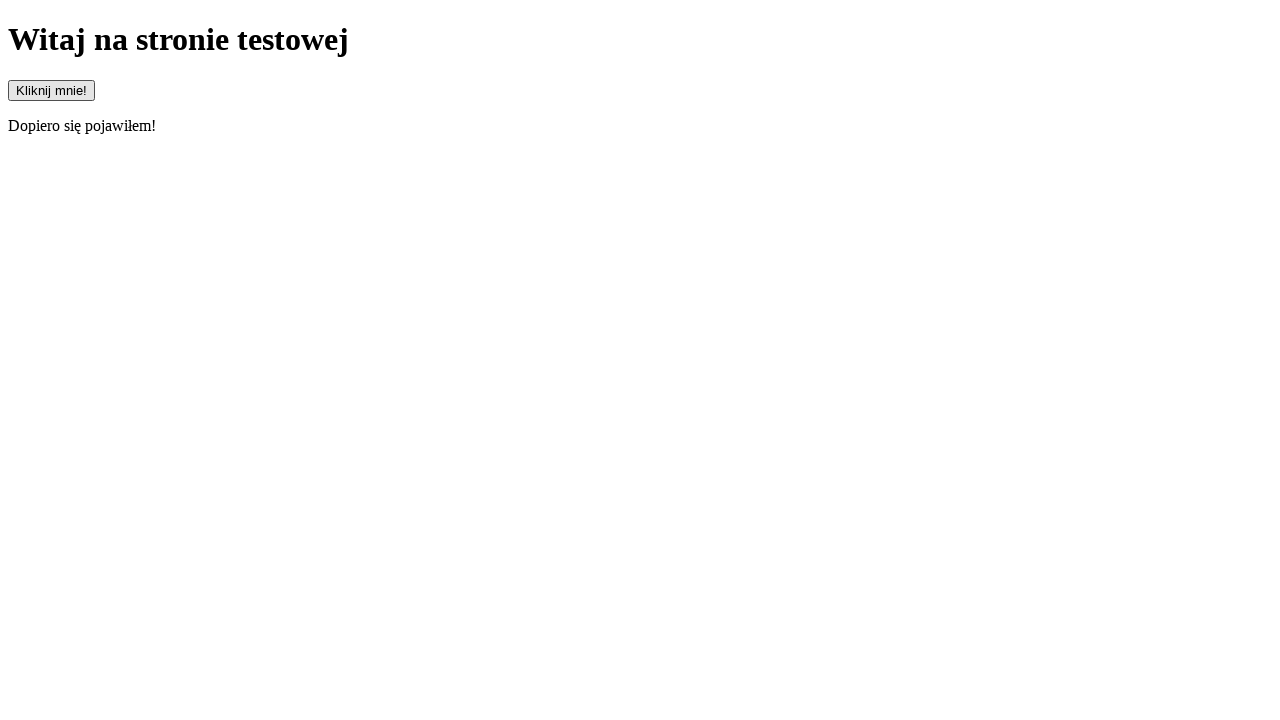

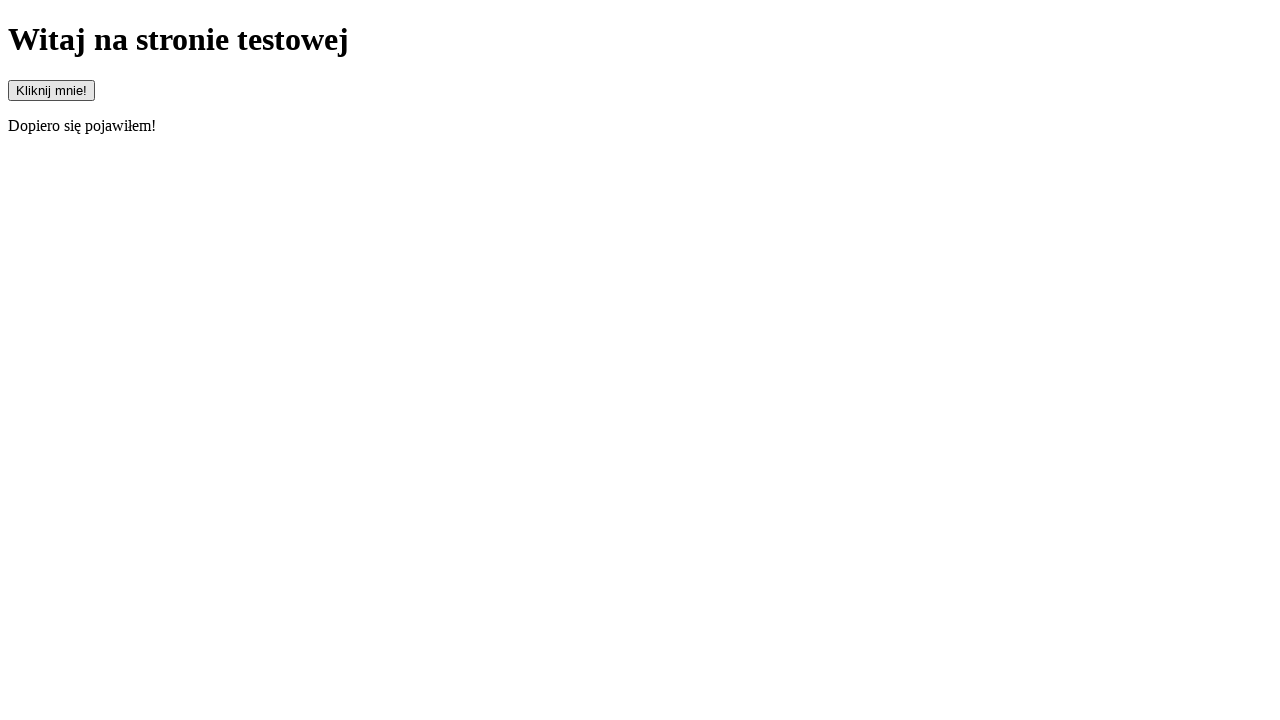